Tests the search functionality on Ajio e-commerce website by entering "Bags" in the search field and clicking the search button

Starting URL: https://www.ajio.com/

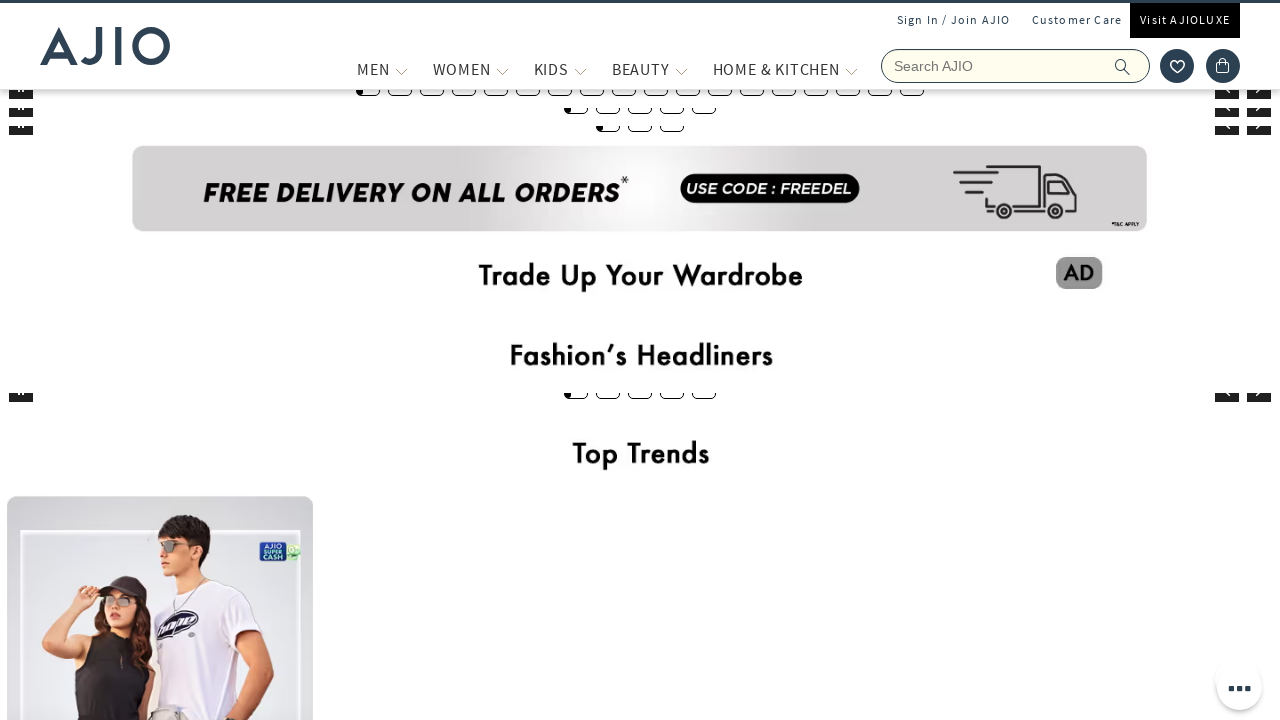

Filled search field with 'Bags' on input[name='searchVal']
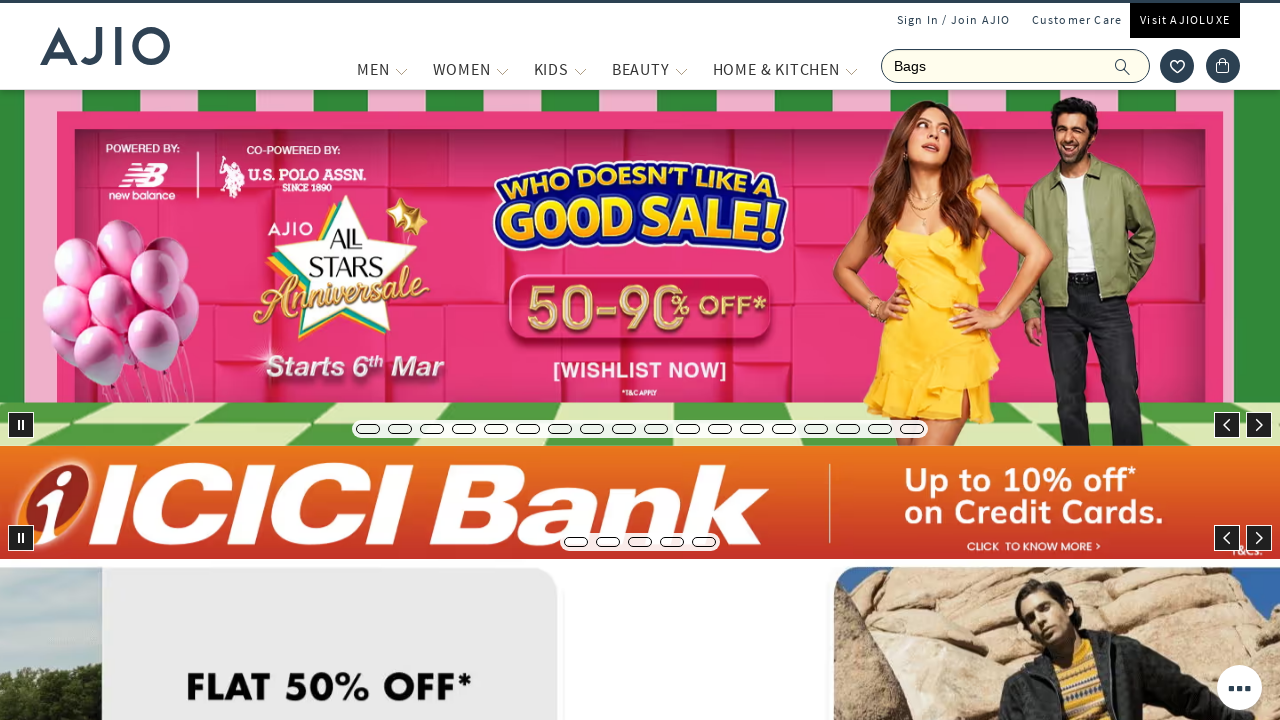

Clicked search icon to search for Bags at (1123, 66) on span.ic-search
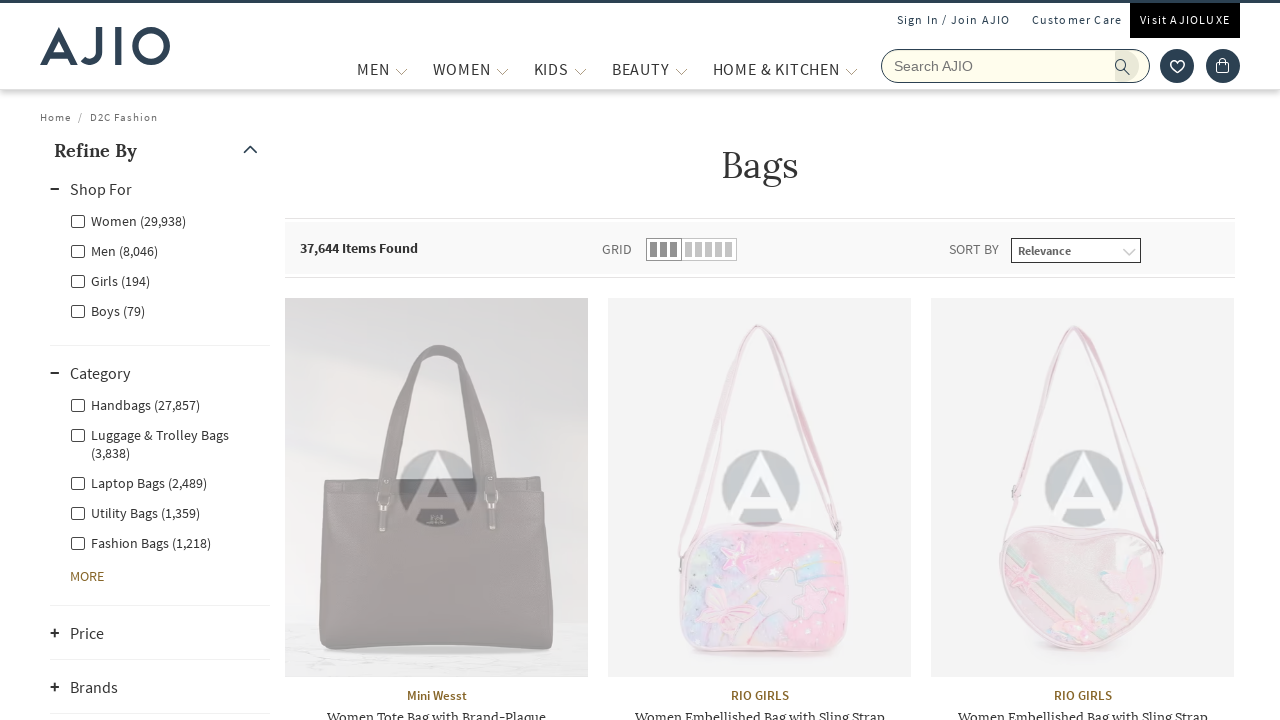

Waited for search results to load (networkidle)
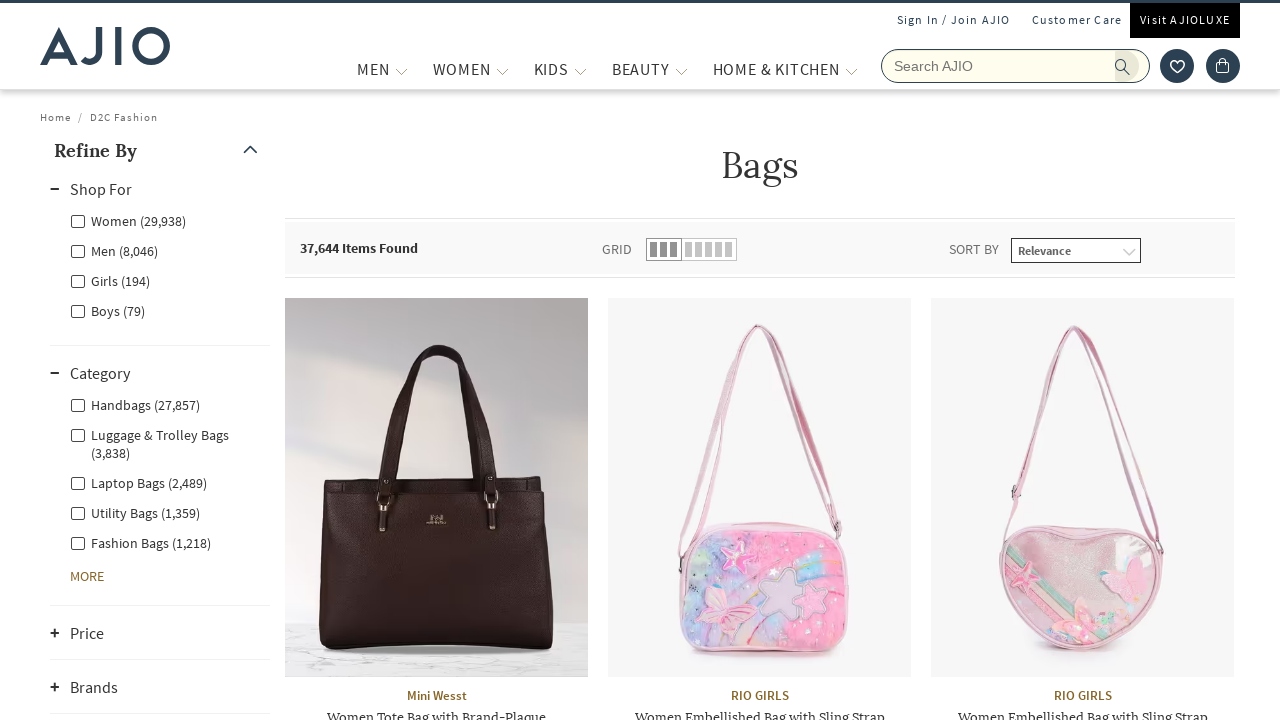

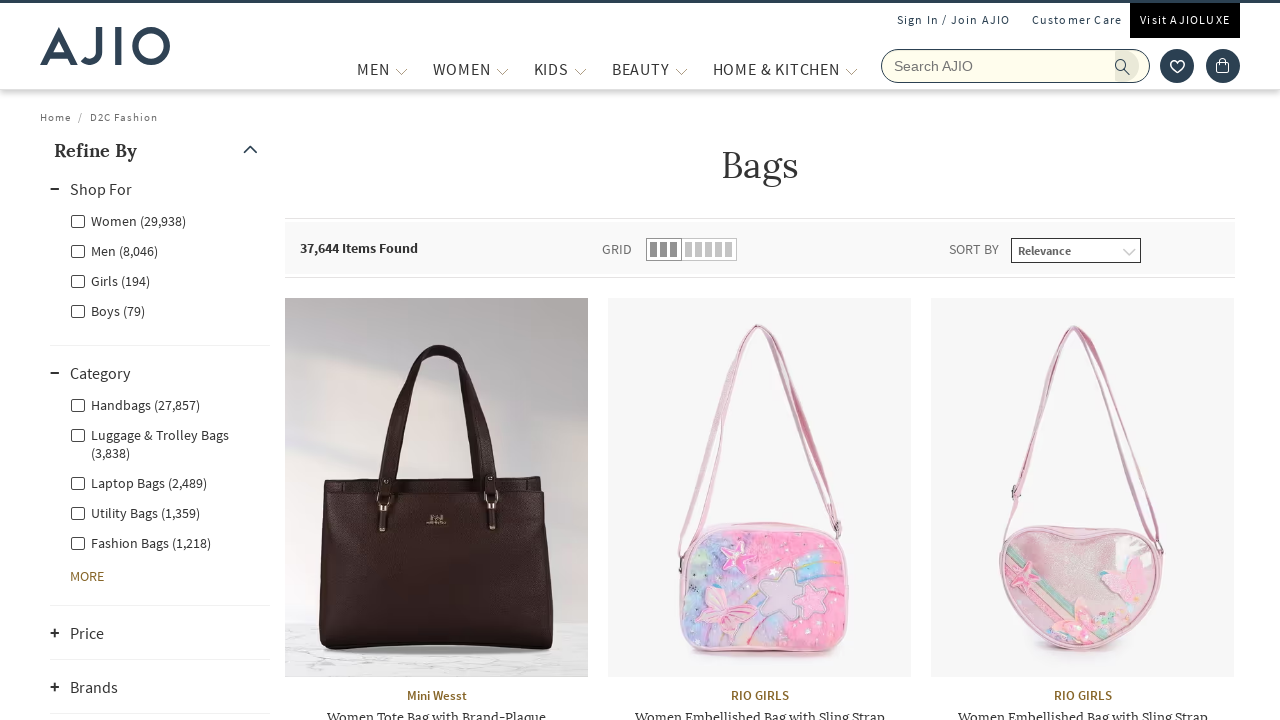